Tests that the currently applied filter is highlighted

Starting URL: https://demo.playwright.dev/todomvc

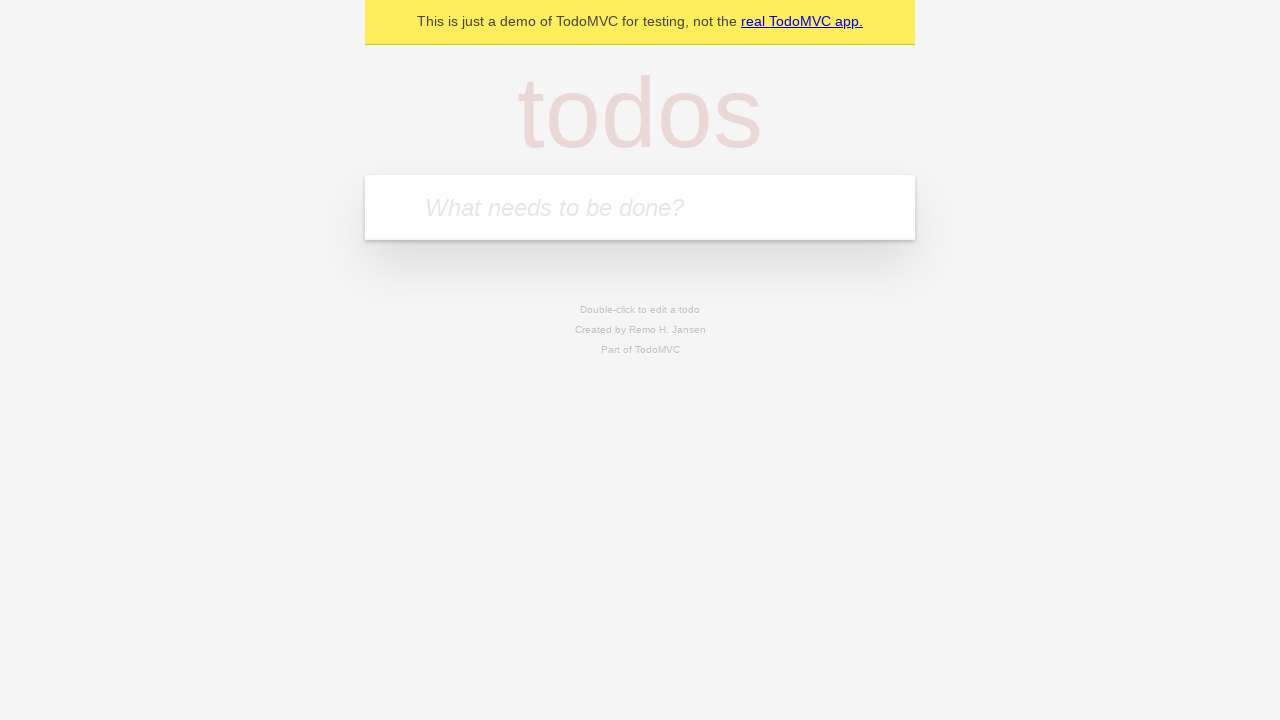

Filled new todo input with 'buy some cheese' on .new-todo
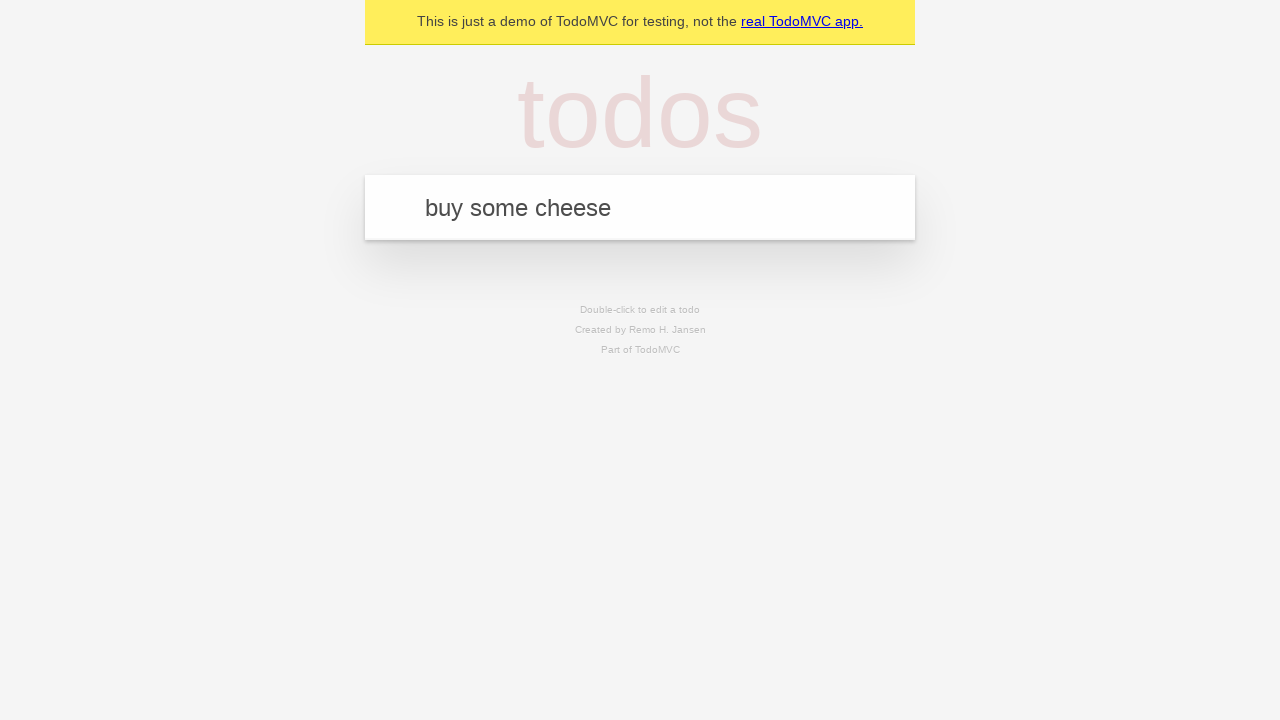

Pressed Enter to create first todo on .new-todo
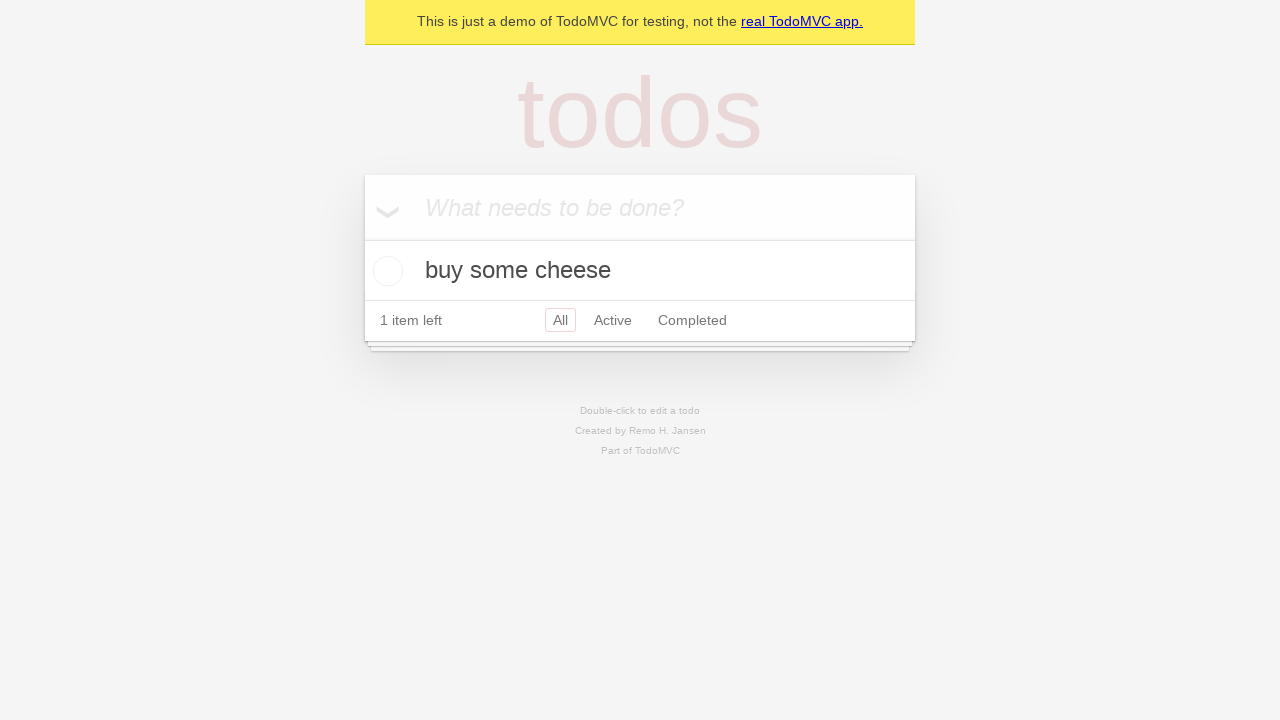

Filled new todo input with 'feed the cat' on .new-todo
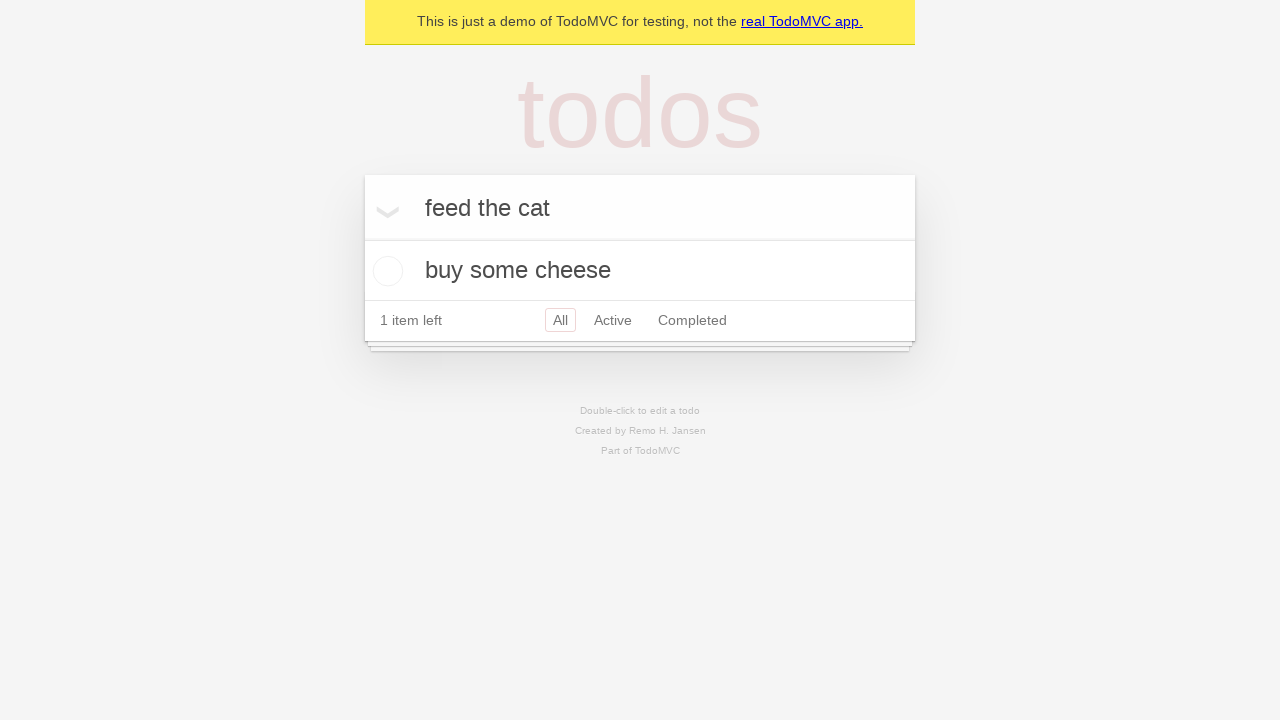

Pressed Enter to create second todo on .new-todo
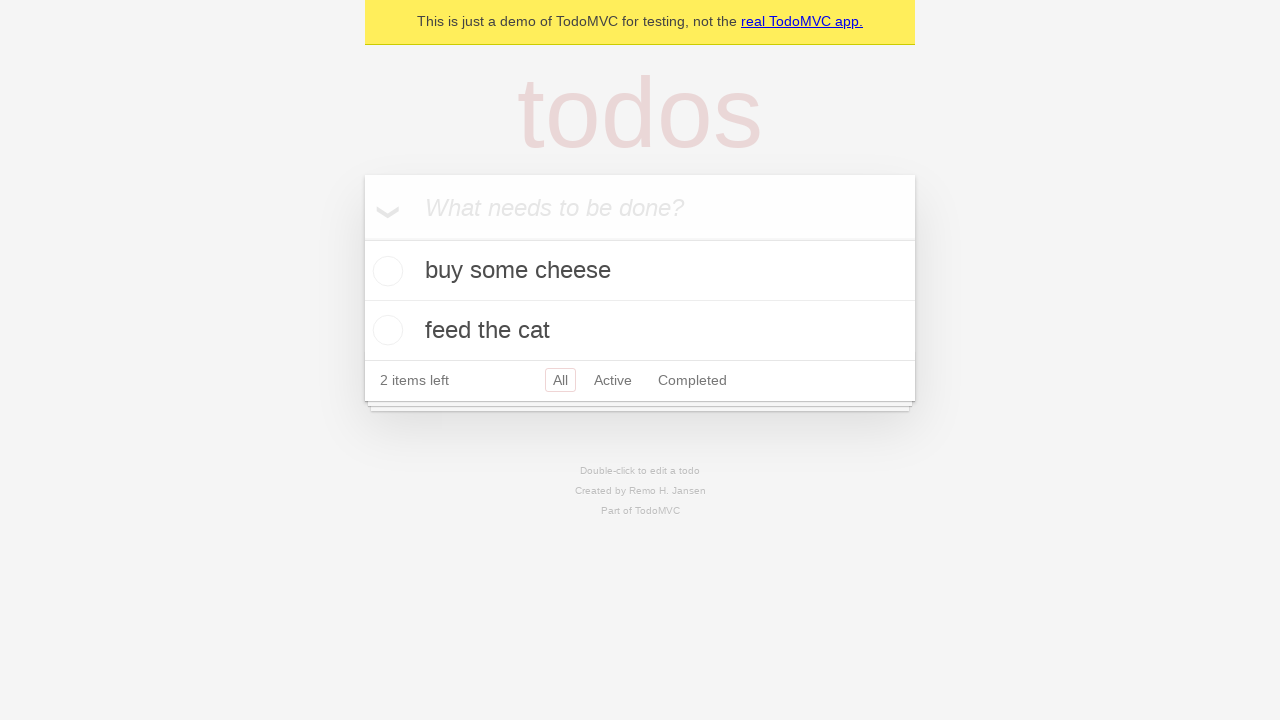

Filled new todo input with 'book a doctors appointment' on .new-todo
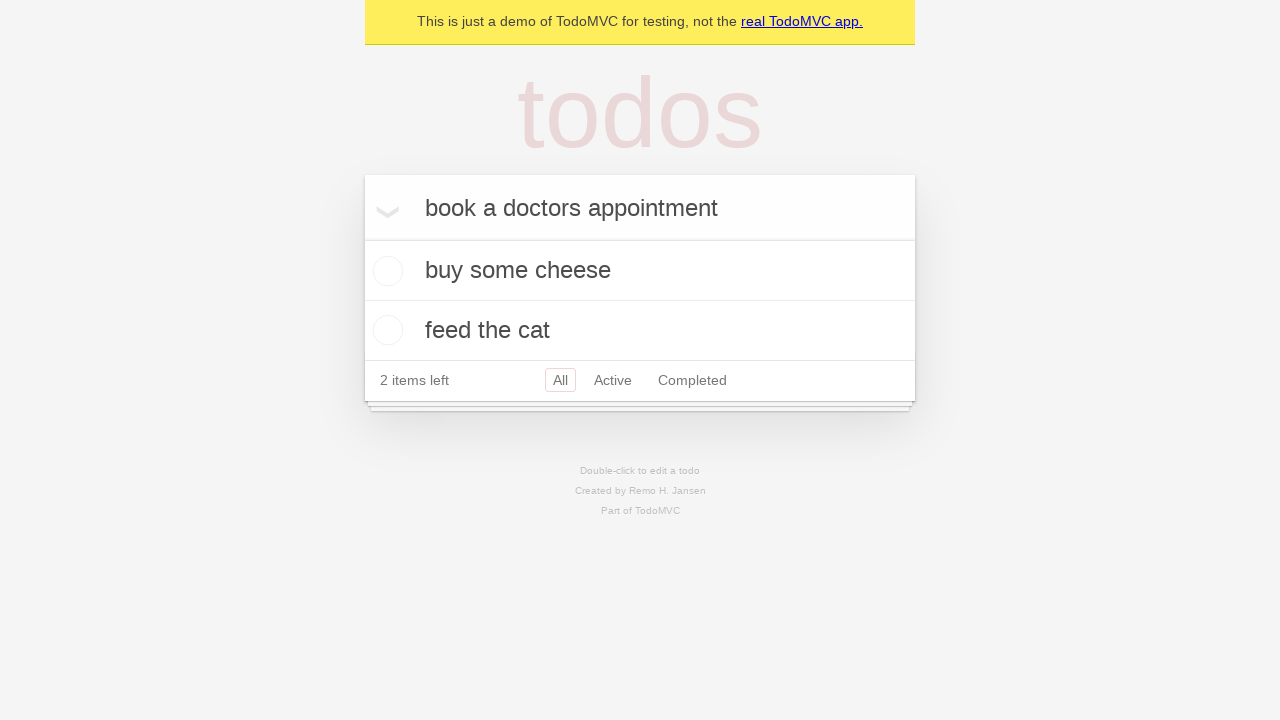

Pressed Enter to create third todo on .new-todo
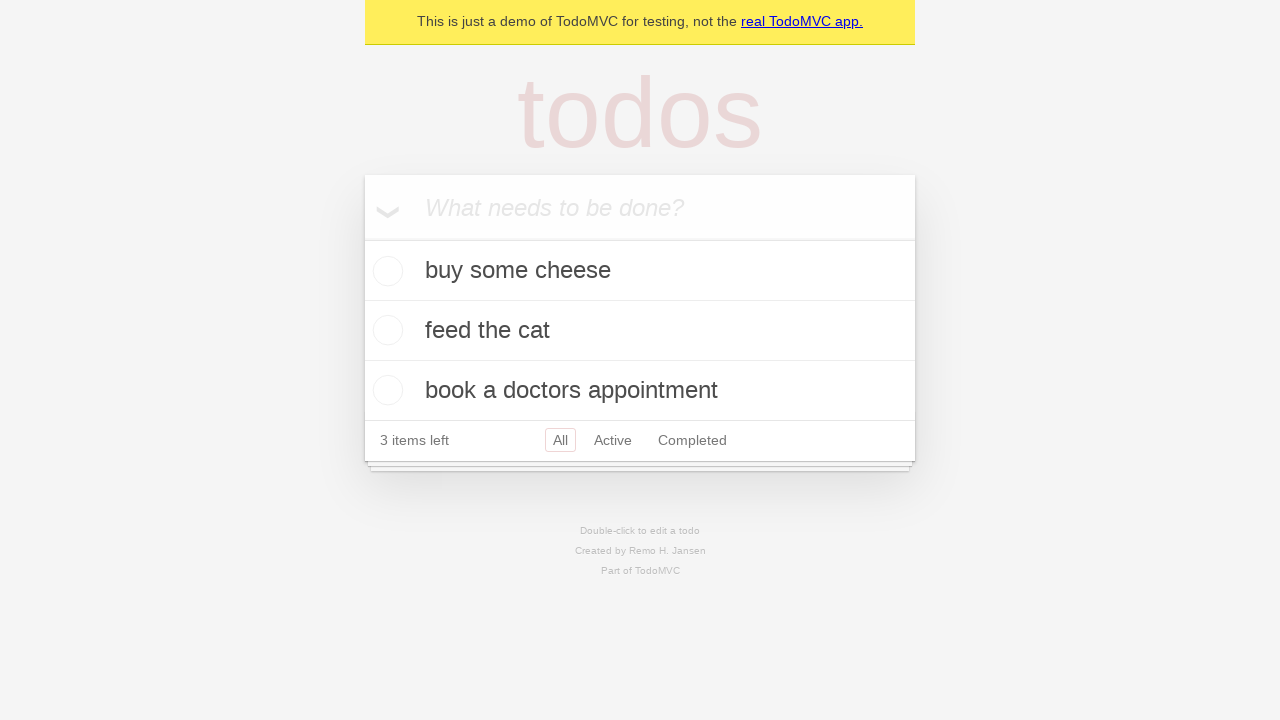

Waited for all three todo items to load
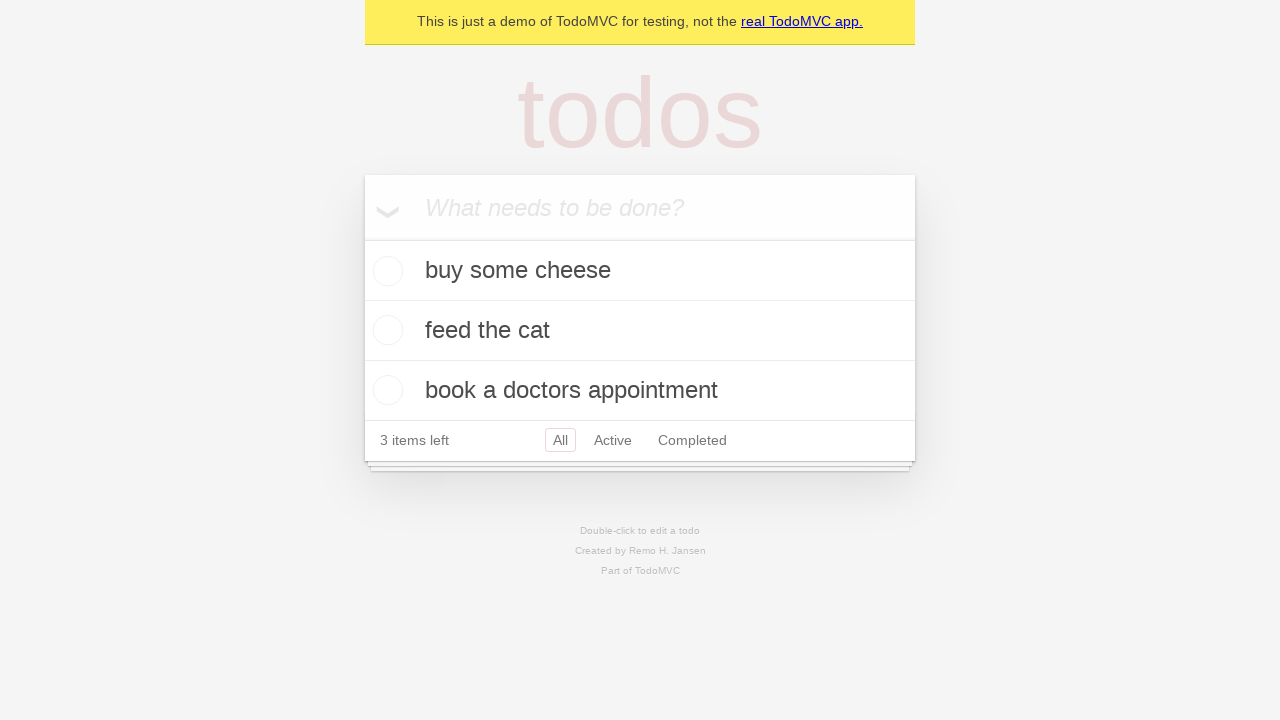

Clicked Active filter at (613, 440) on .filters >> text=Active
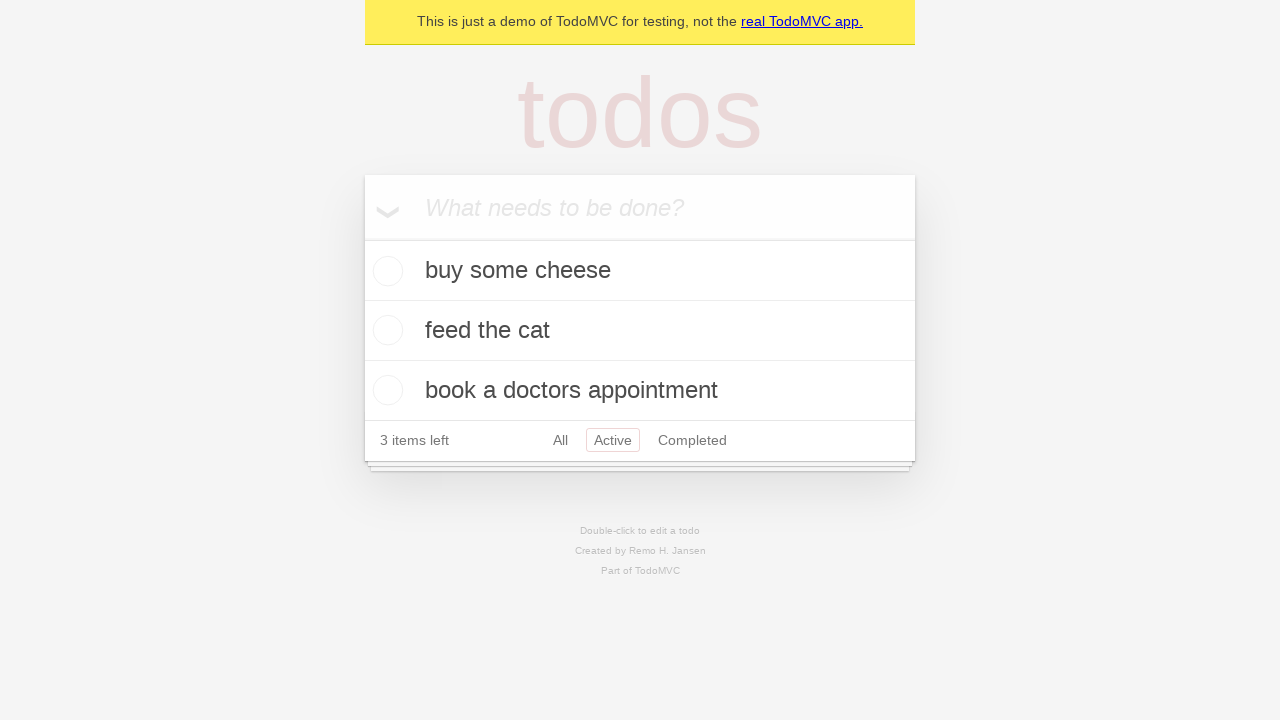

Clicked Completed filter to verify it is highlighted as the currently applied filter at (692, 440) on .filters >> text=Completed
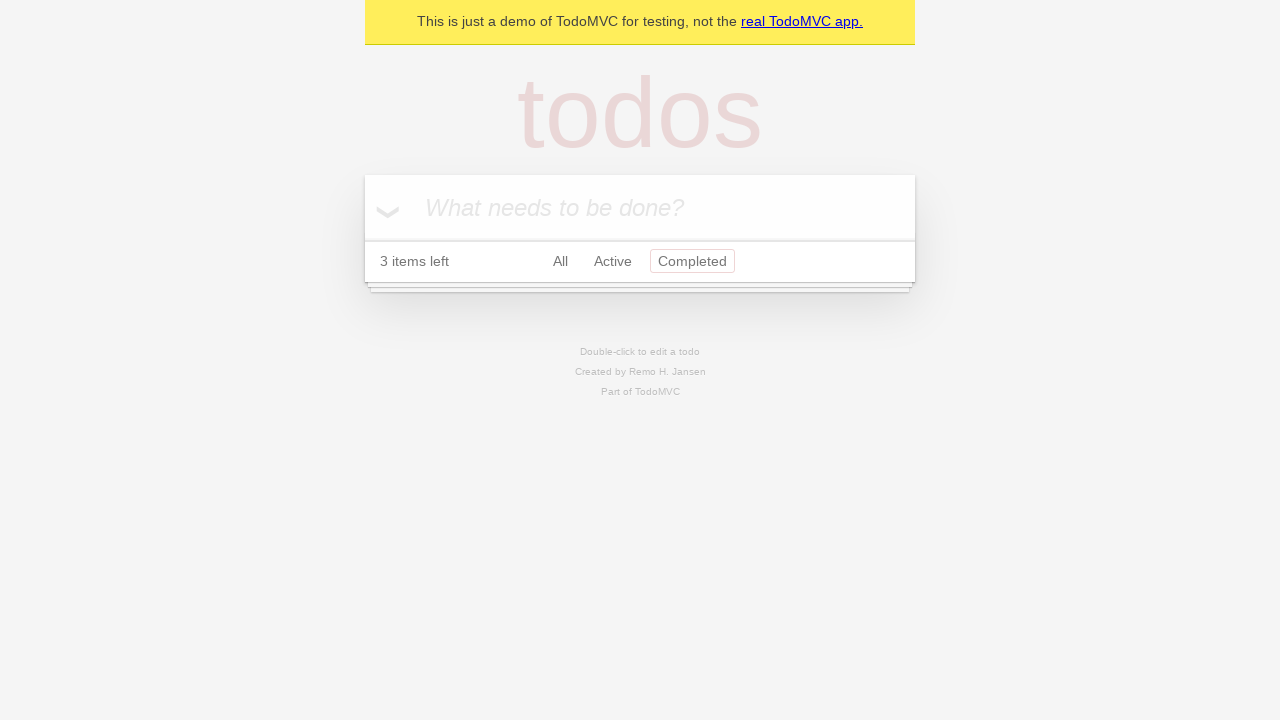

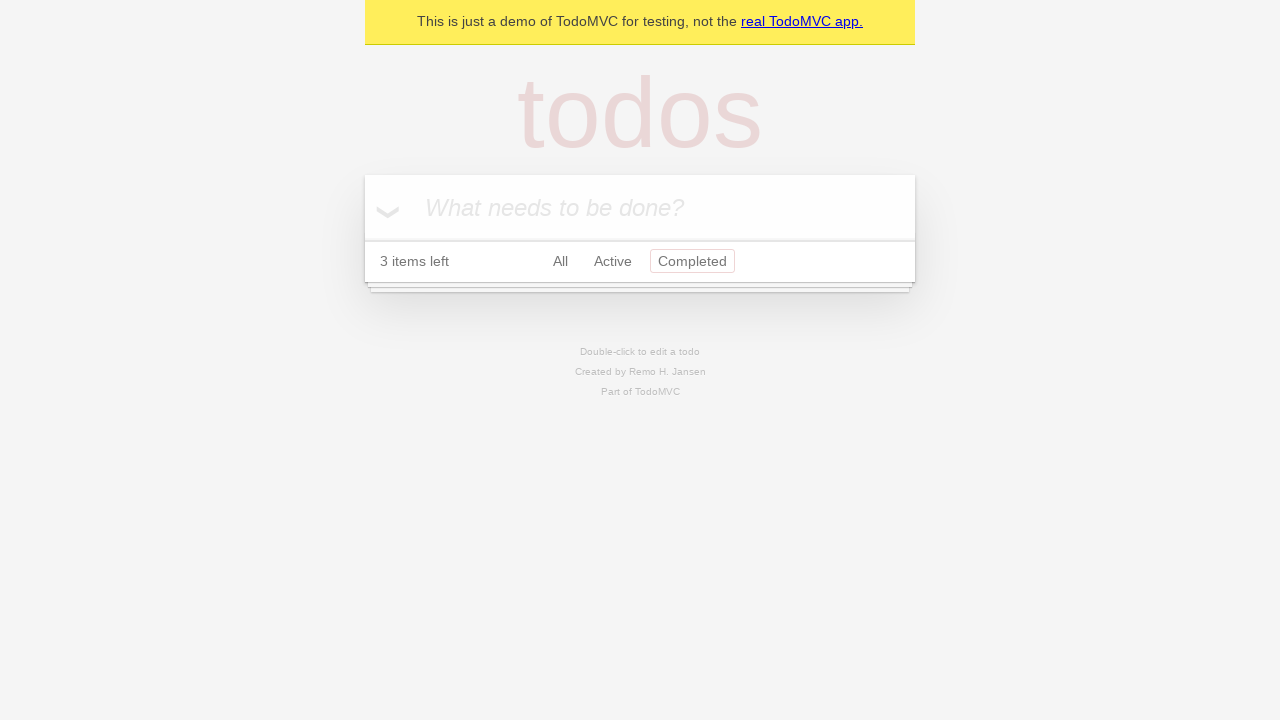